Navigates to the Applitools demo application and clicks the login button to access the app page.

Starting URL: https://demo.applitools.com

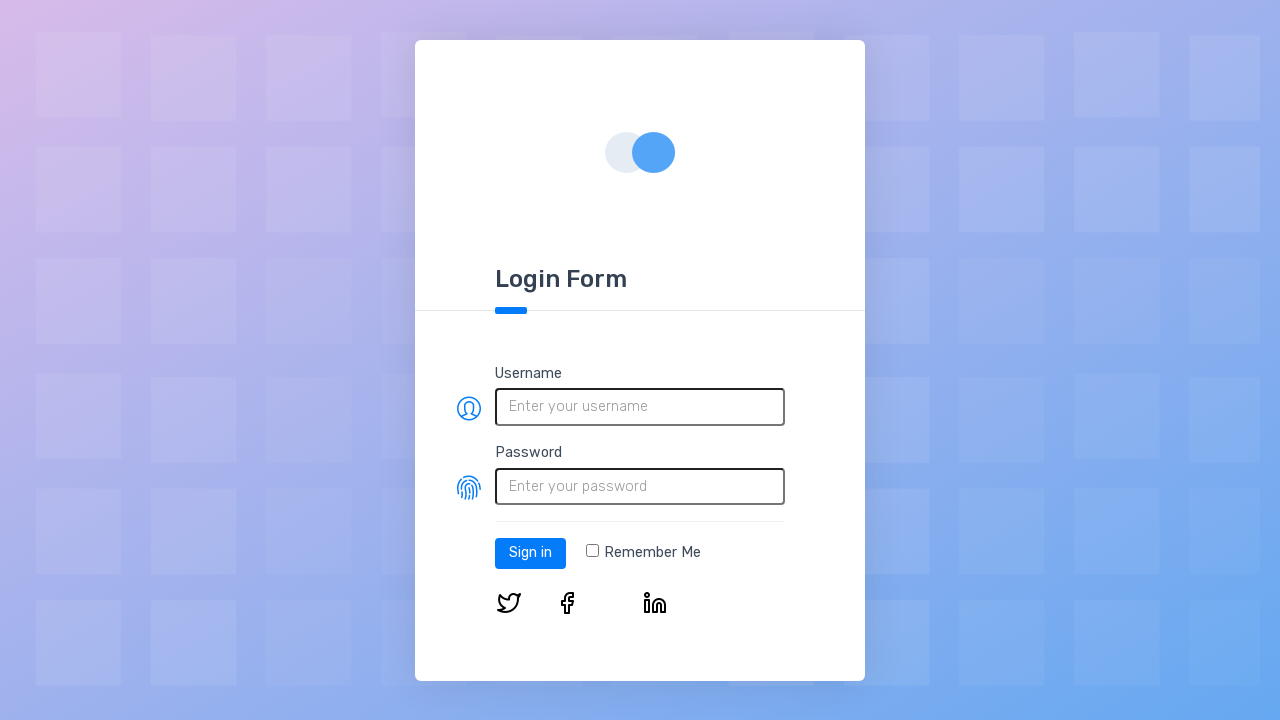

Login page loaded and login button is visible
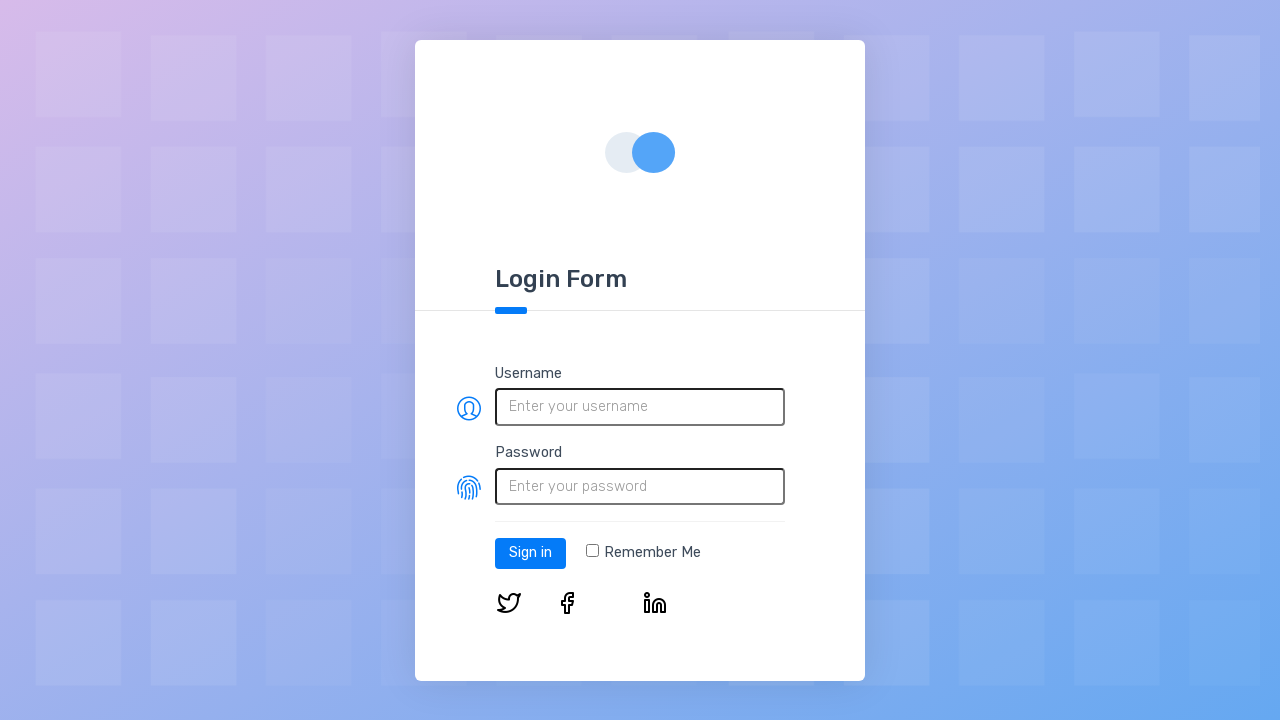

Clicked the login button at (530, 553) on #log-in
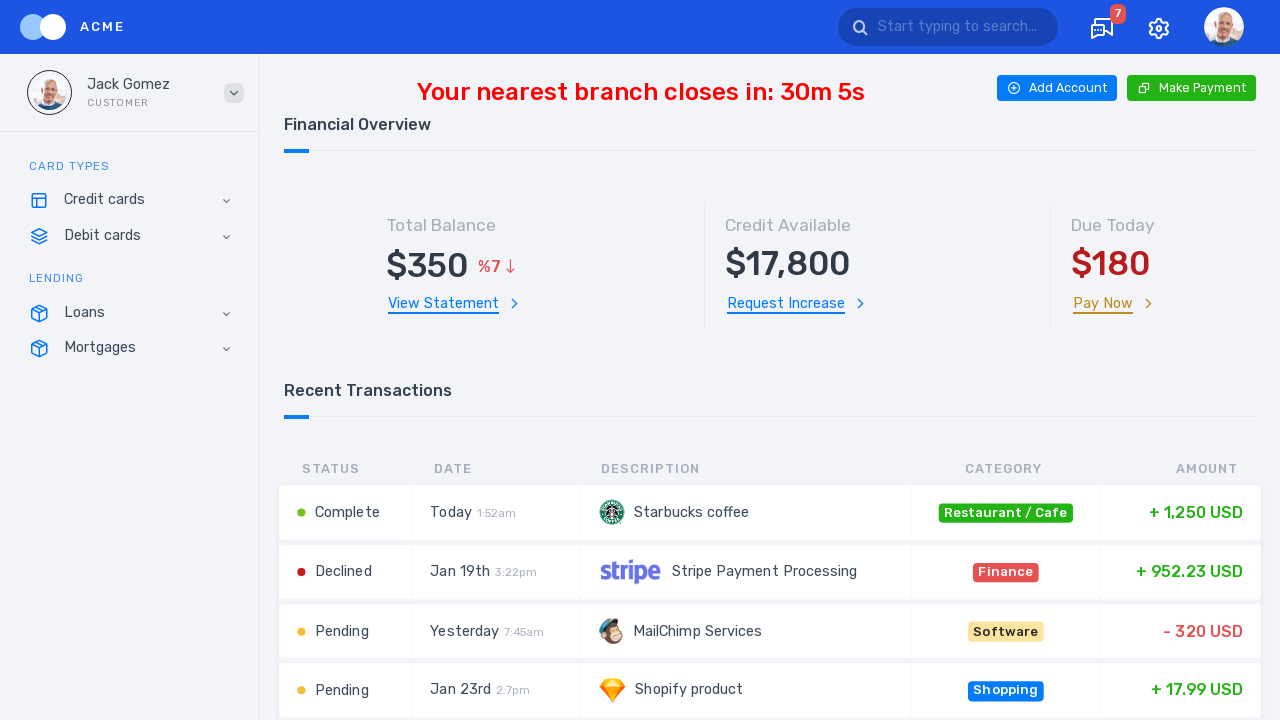

App page loaded after login
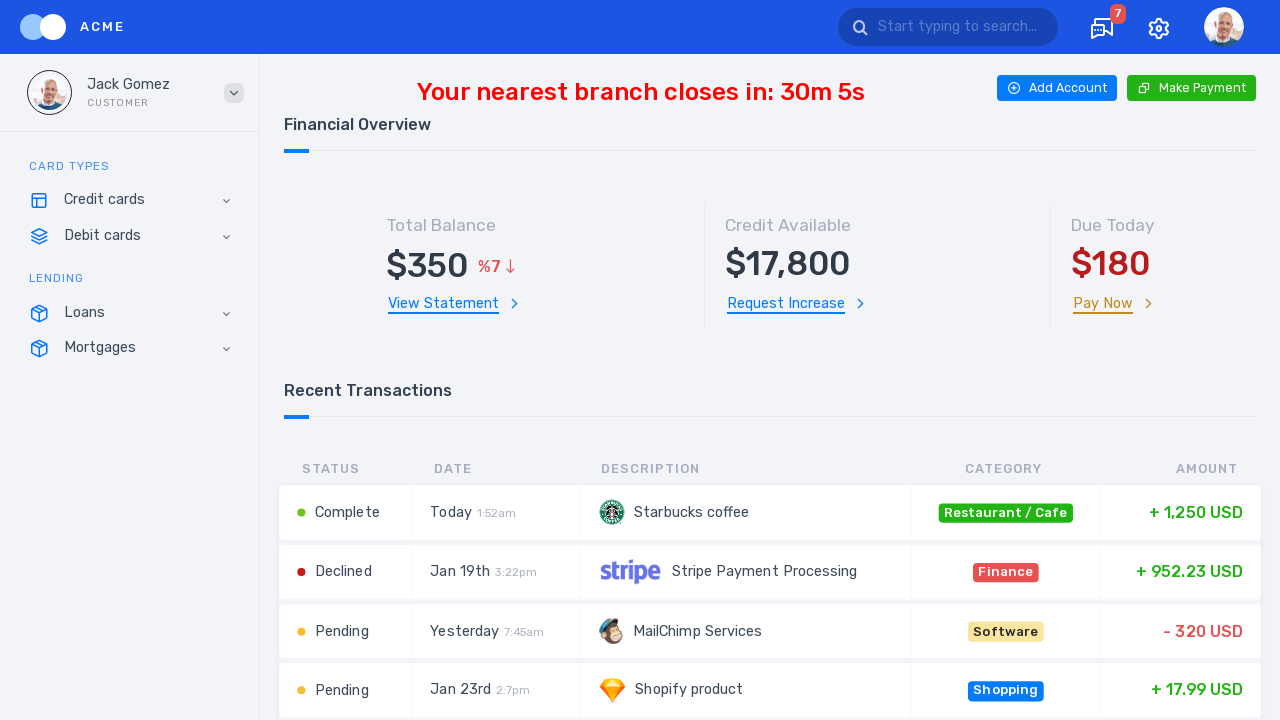

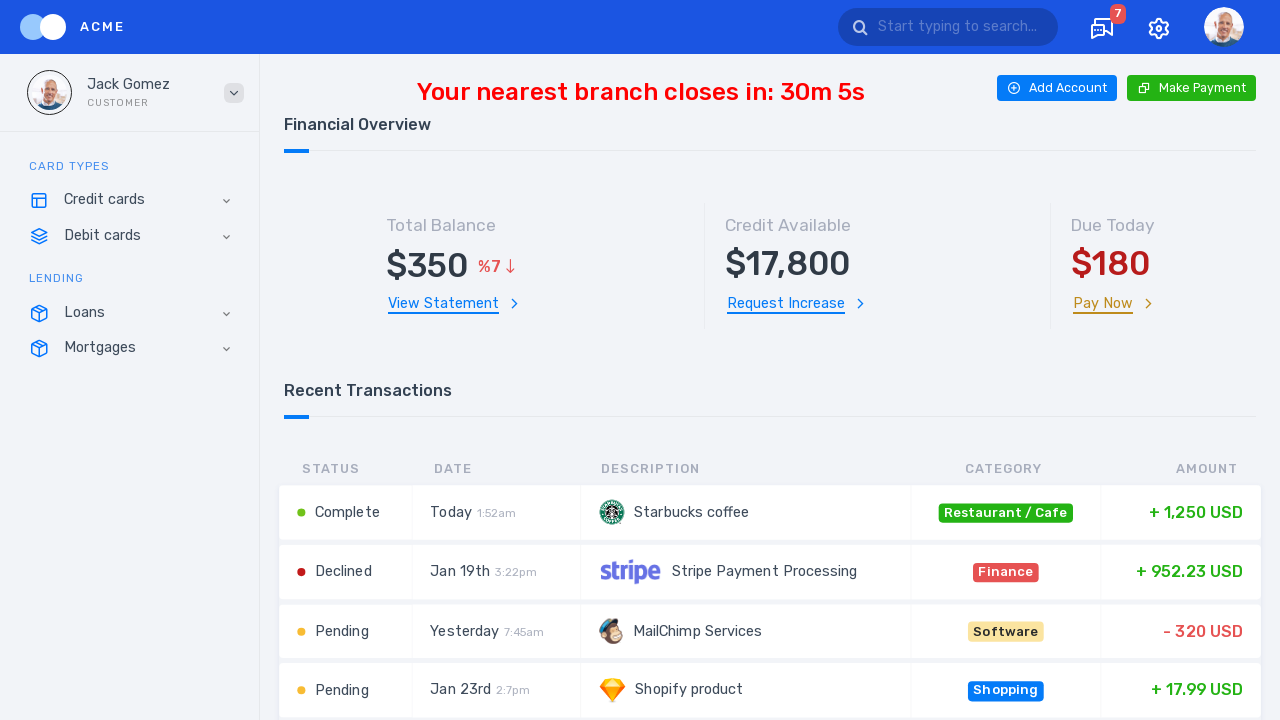